Tests login with username but empty password field, expecting an error message about password being required

Starting URL: https://www.saucedemo.com/

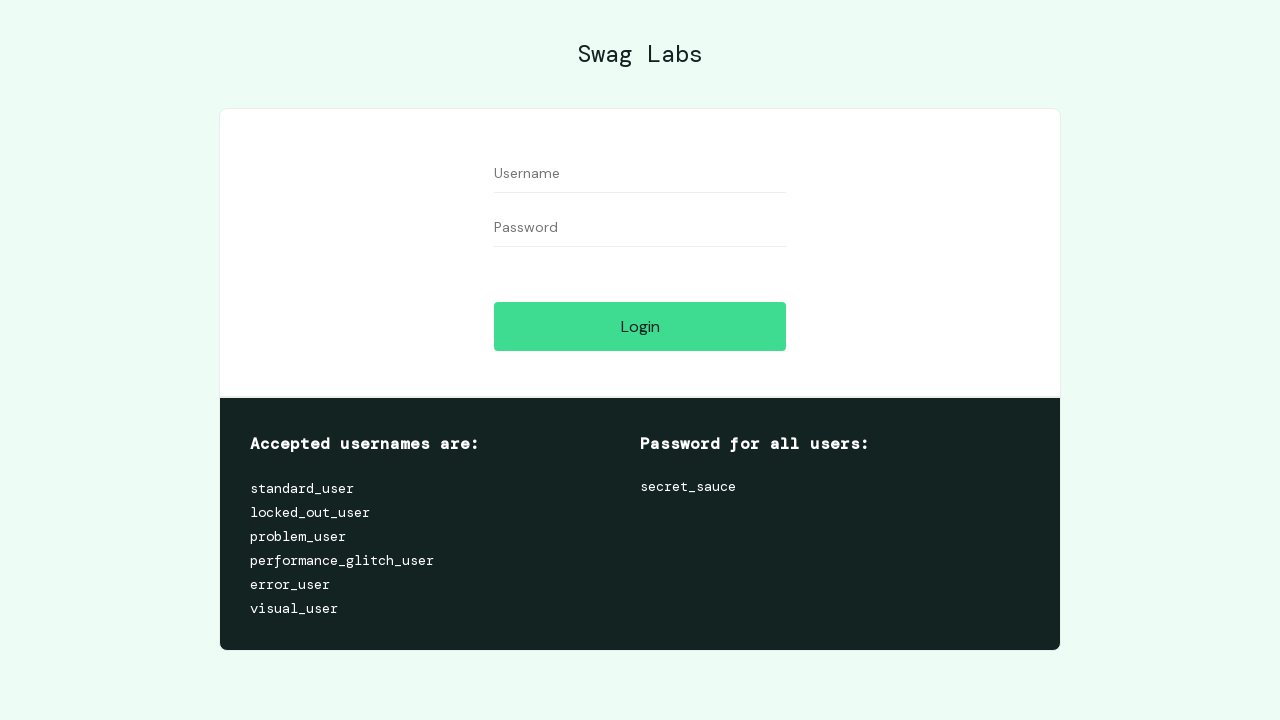

Username field is visible and ready for input
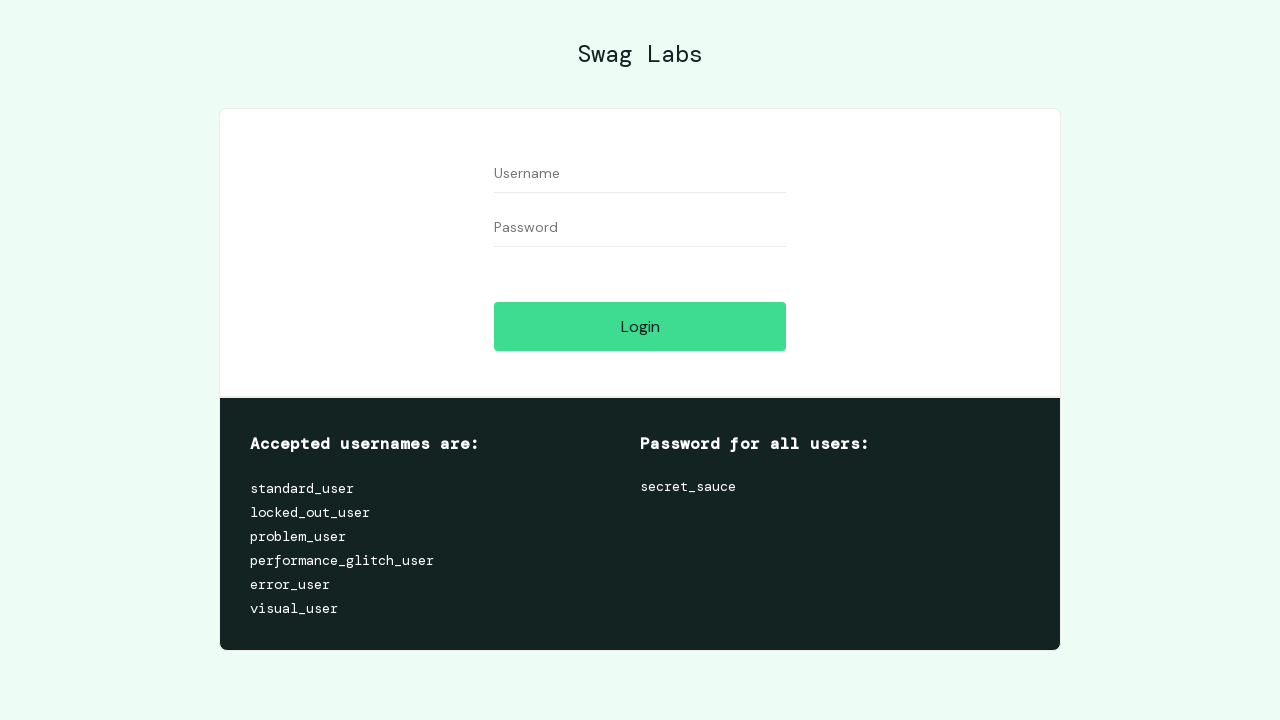

Filled username field with 'standard_user' on #user-name
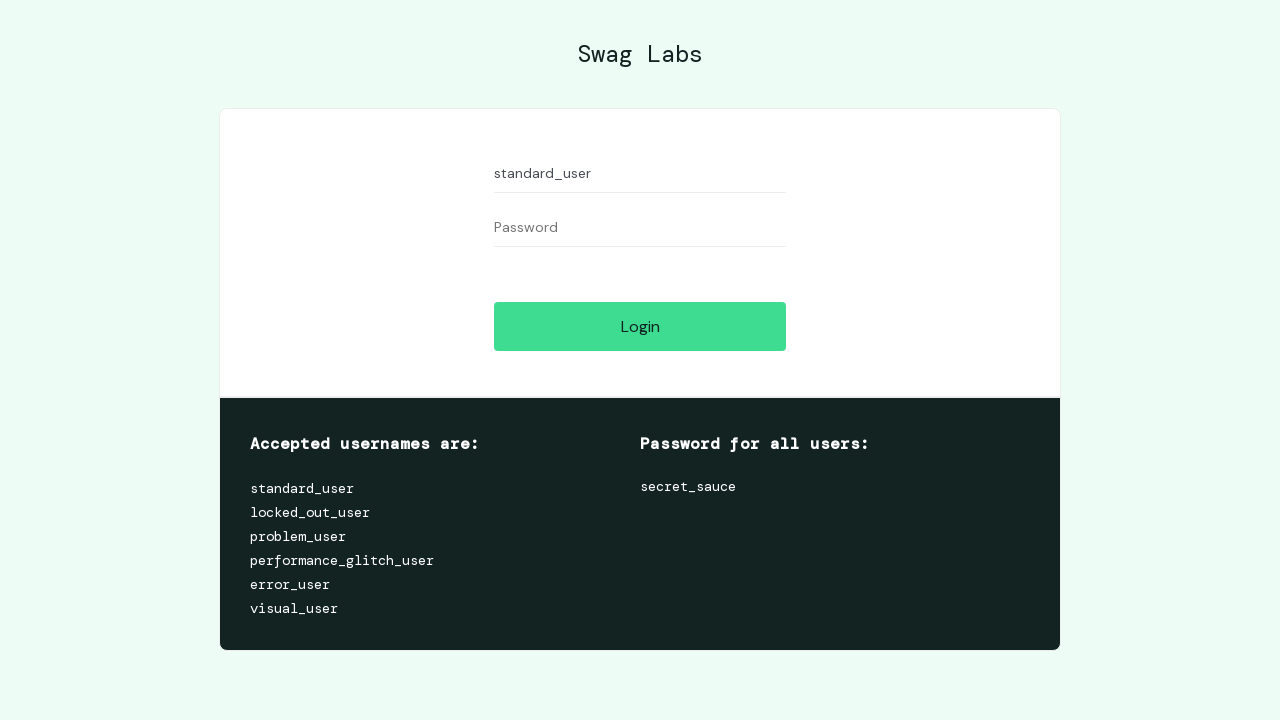

Password field is visible and ready for input
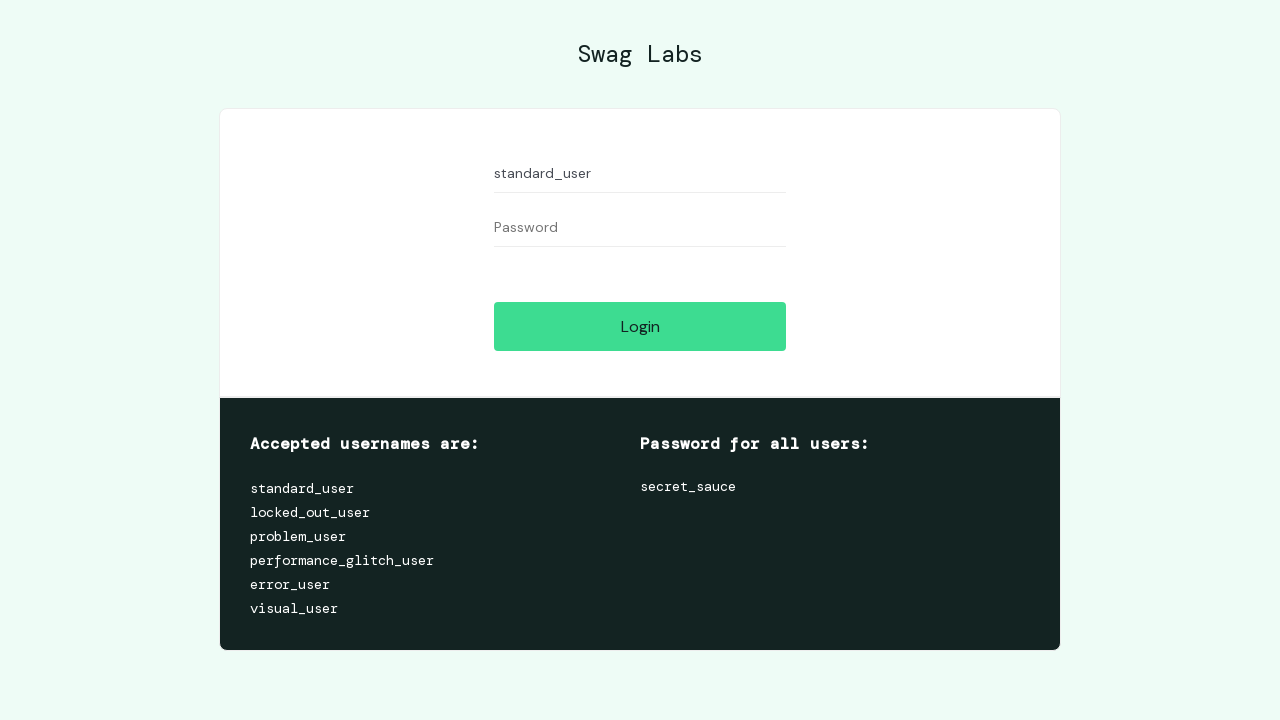

Located password input element
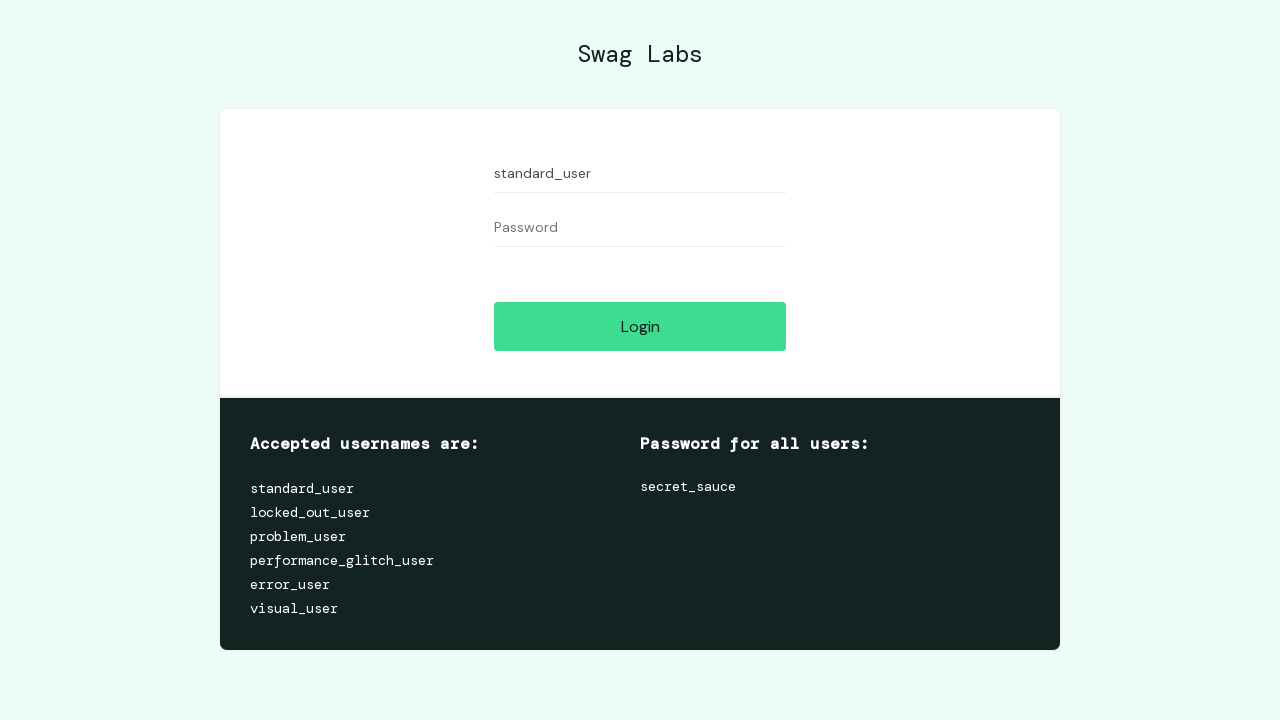

Login button is visible and ready to click
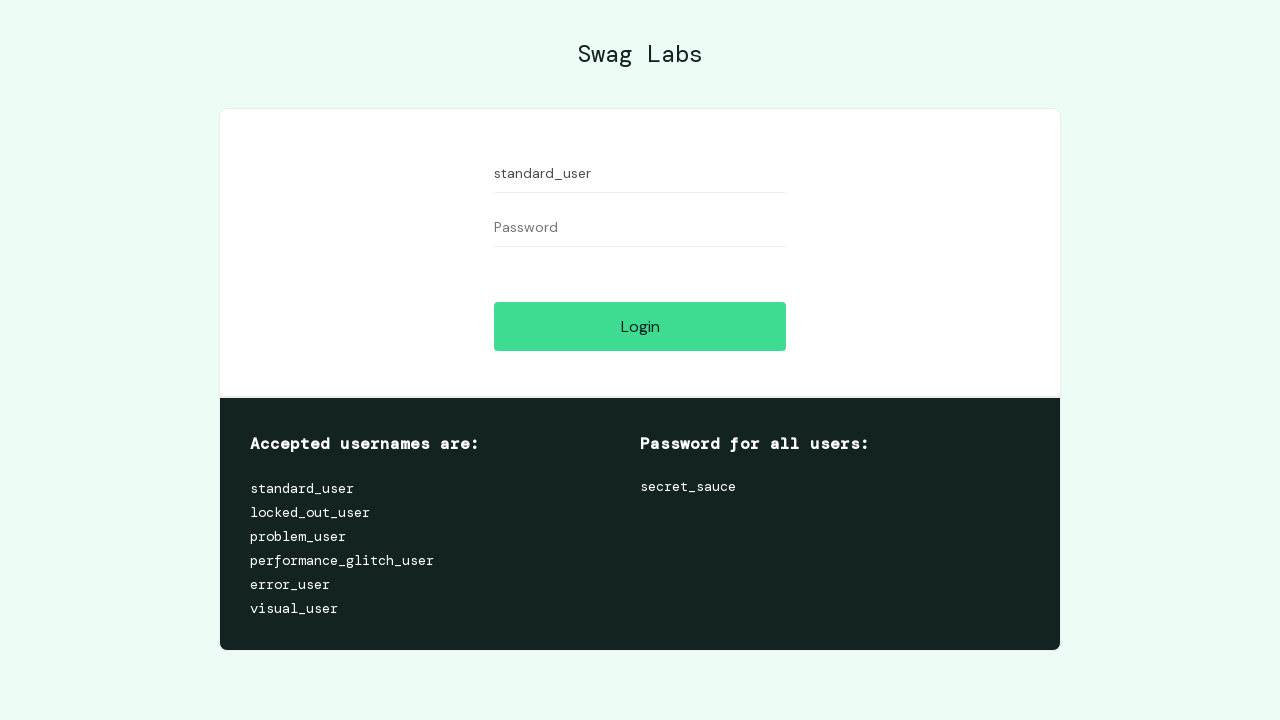

Clicked login button to attempt login with empty password at (640, 326) on #login-button
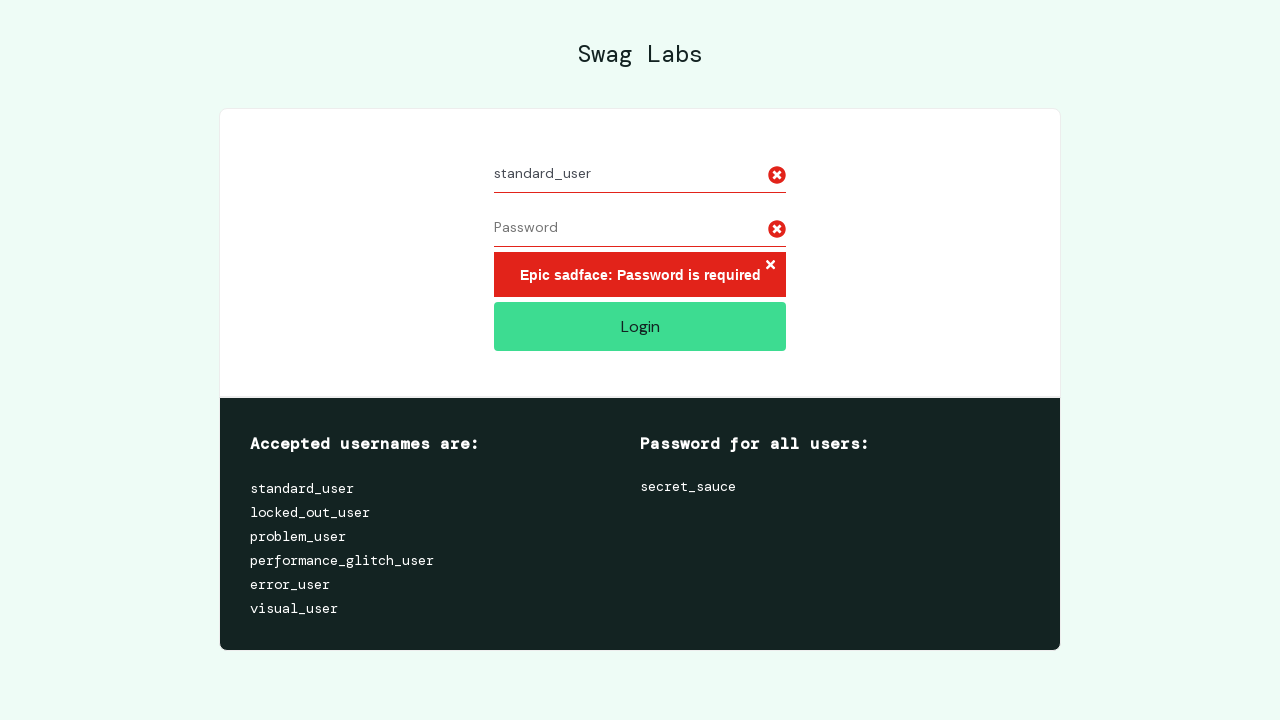

Located error message element
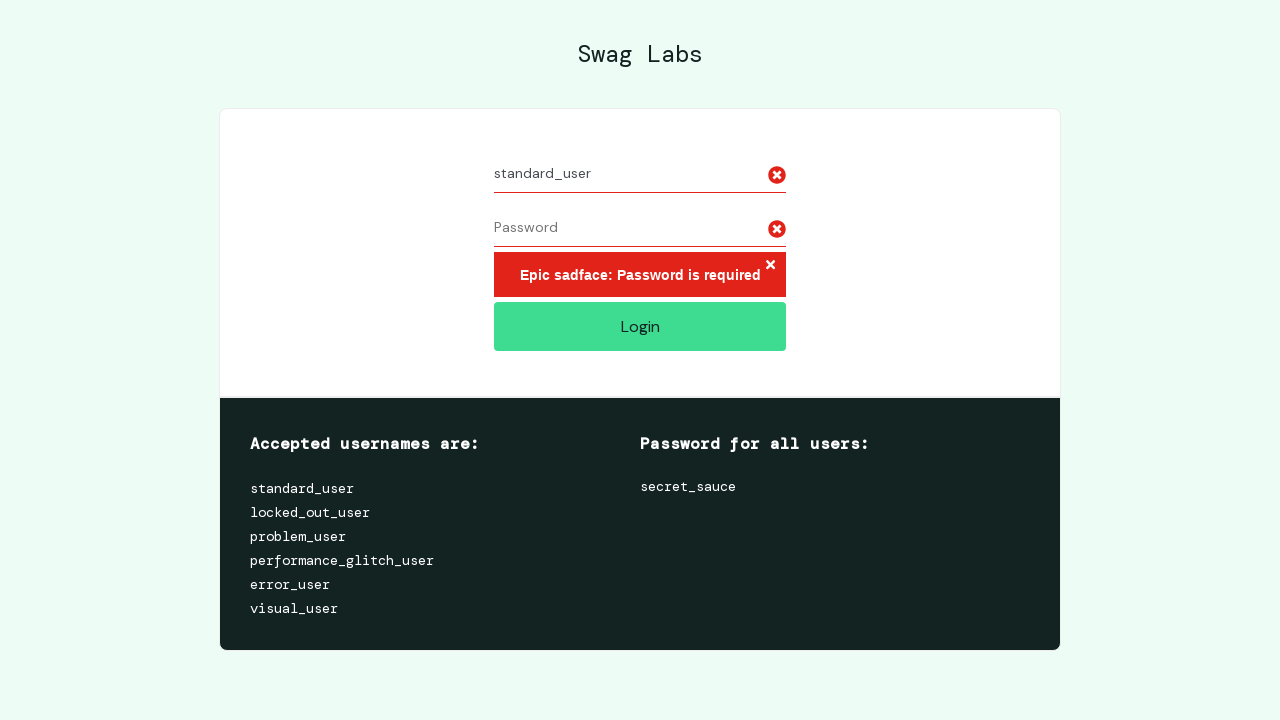

Verified error message displays 'Epic sadface: Password is required'
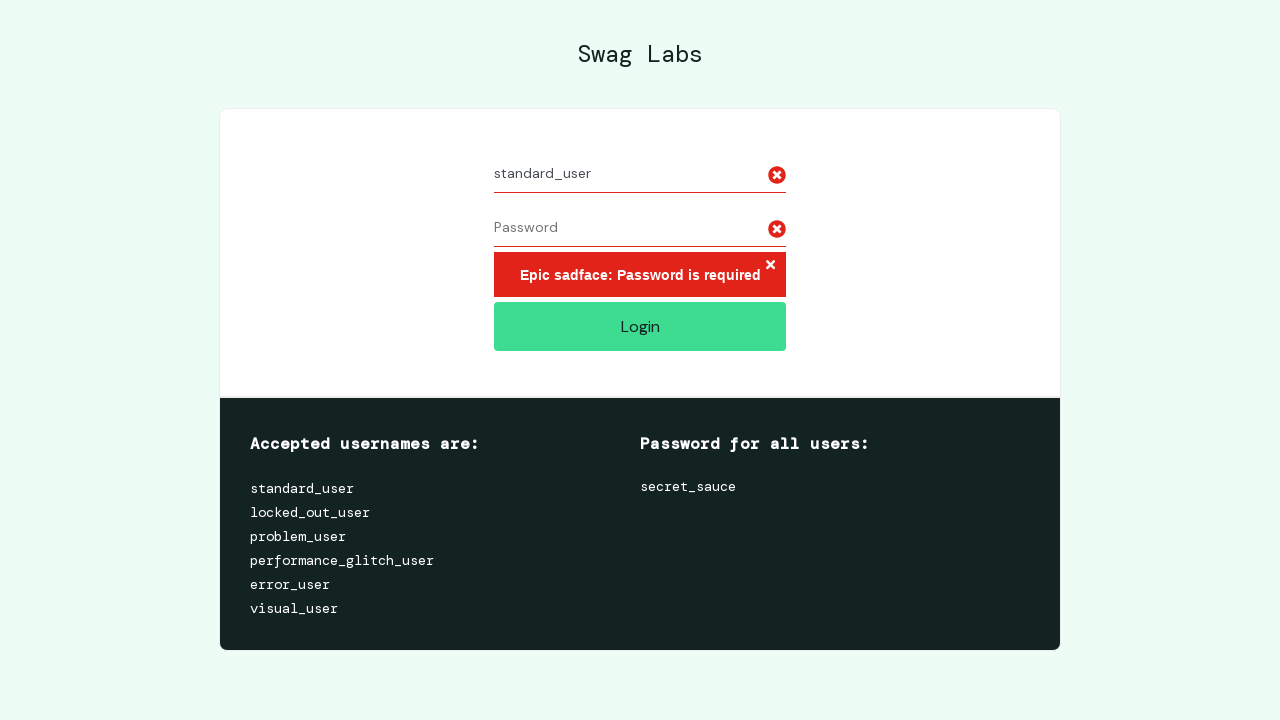

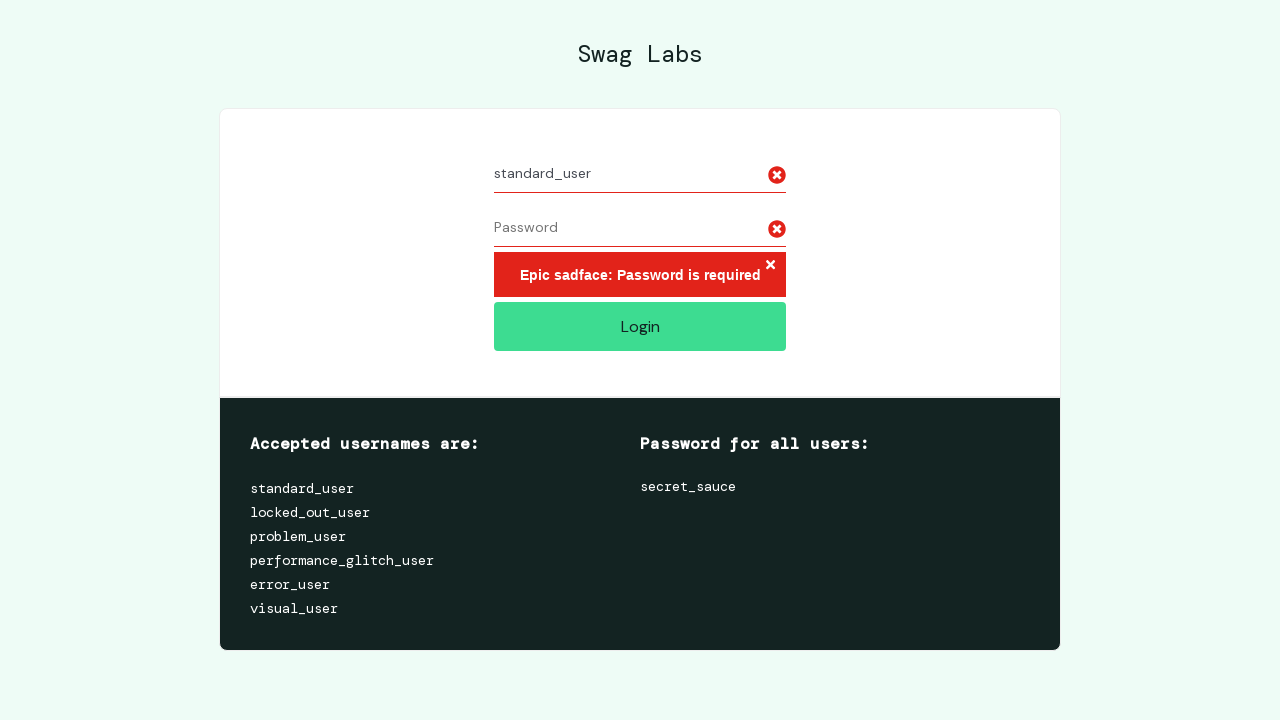